Tests login form validation by entering username and password, clearing only the password field, then submitting to verify the "Password is required" error message appears.

Starting URL: https://www.saucedemo.com/

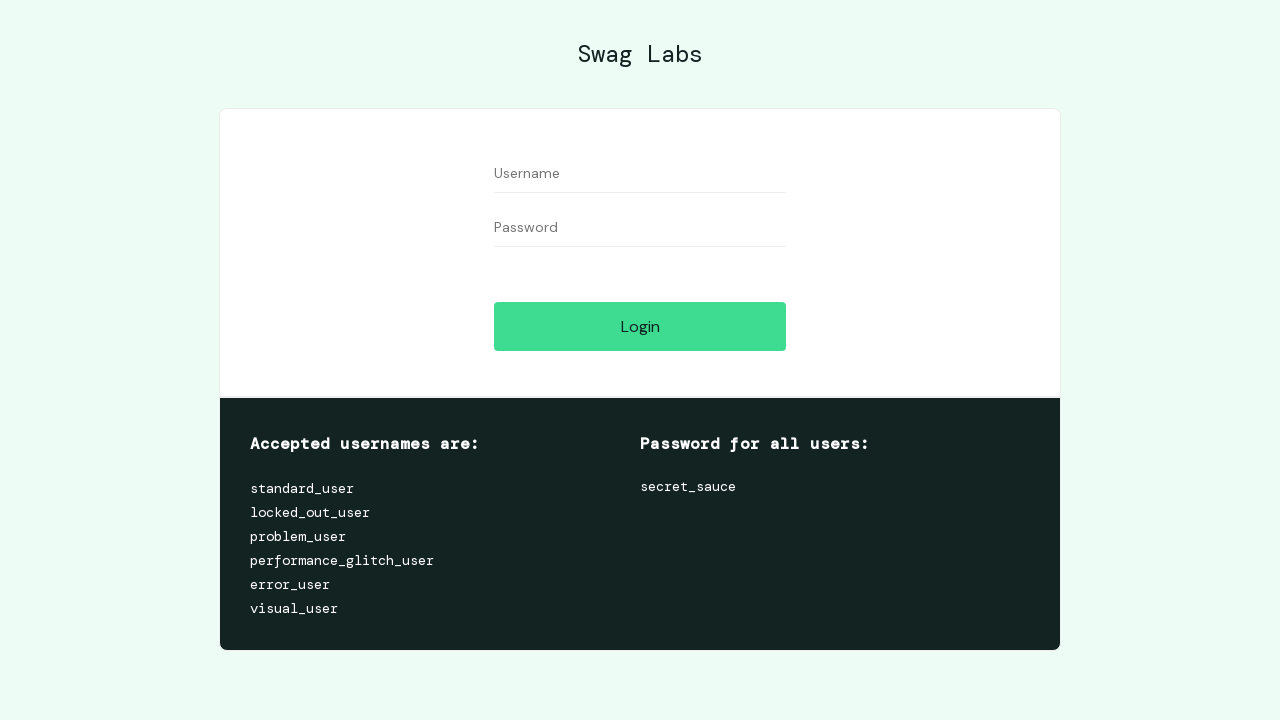

Filled username field with 'demouser891' on input[data-test='username']
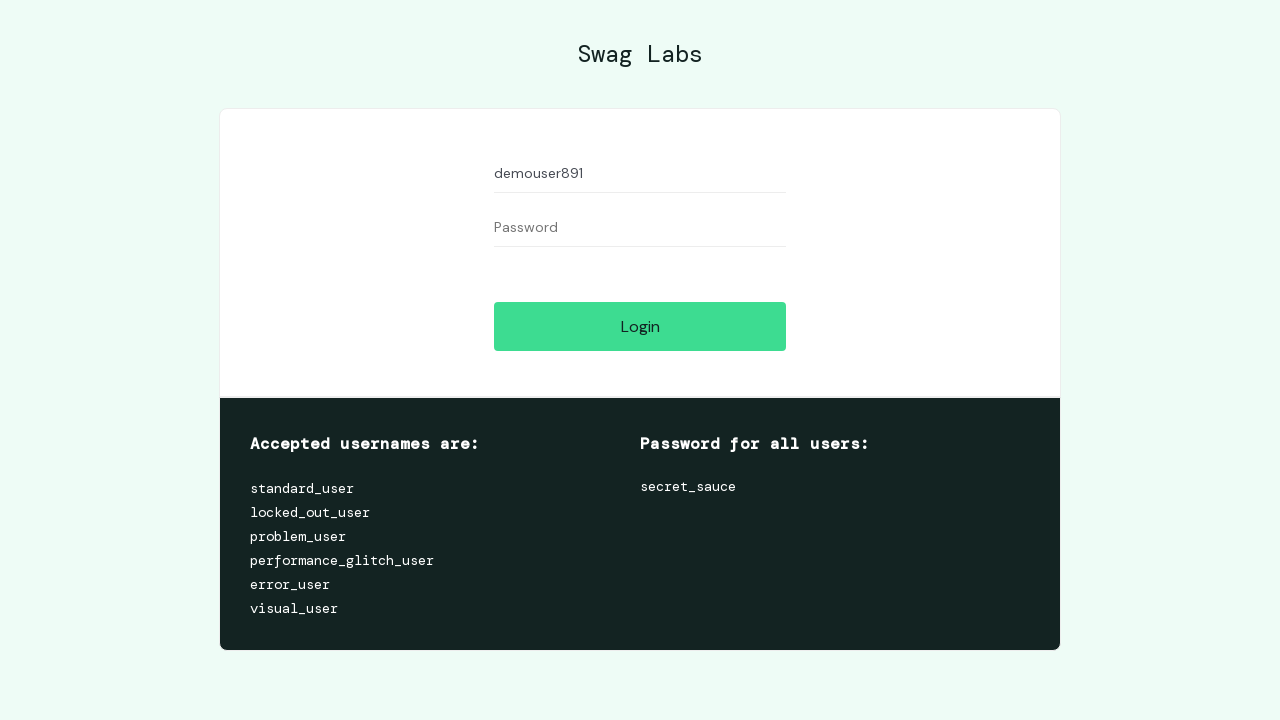

Filled password field with 'secretpass456' on input[data-test='password']
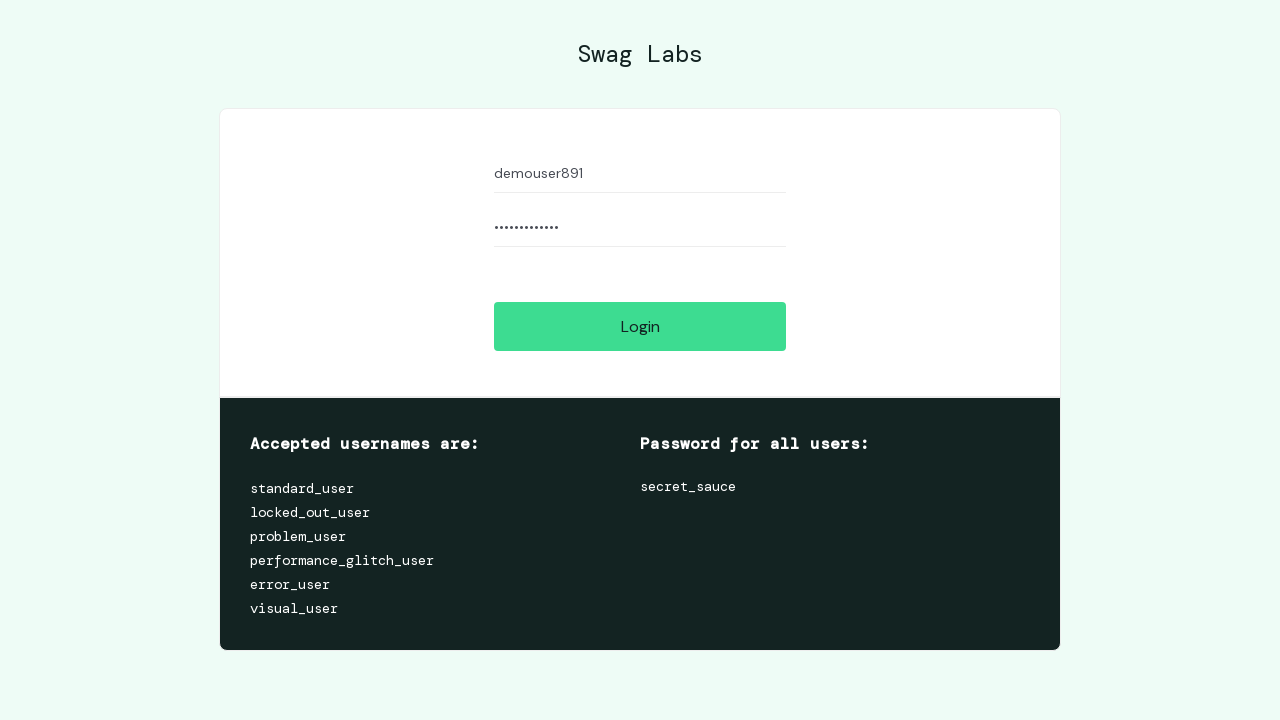

Cleared password field on input[data-test='password']
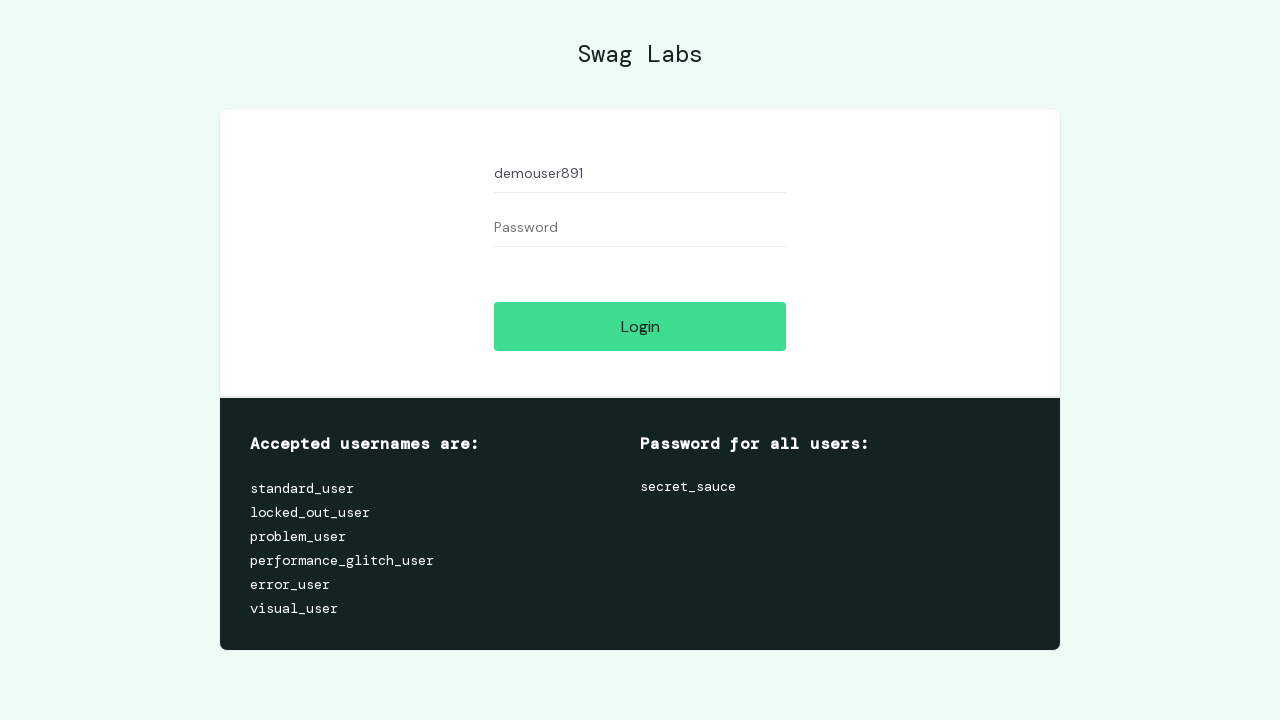

Clicked login button with empty password at (640, 326) on input[data-test='login-button']
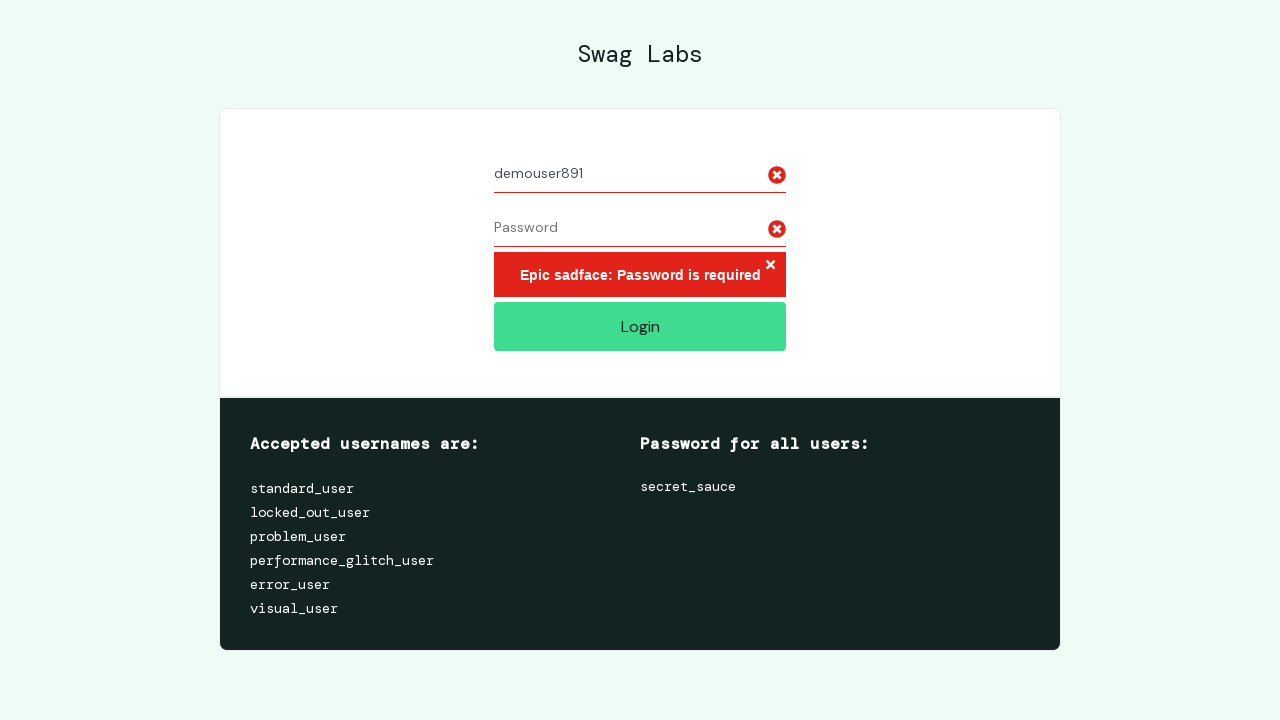

Password required error message appeared
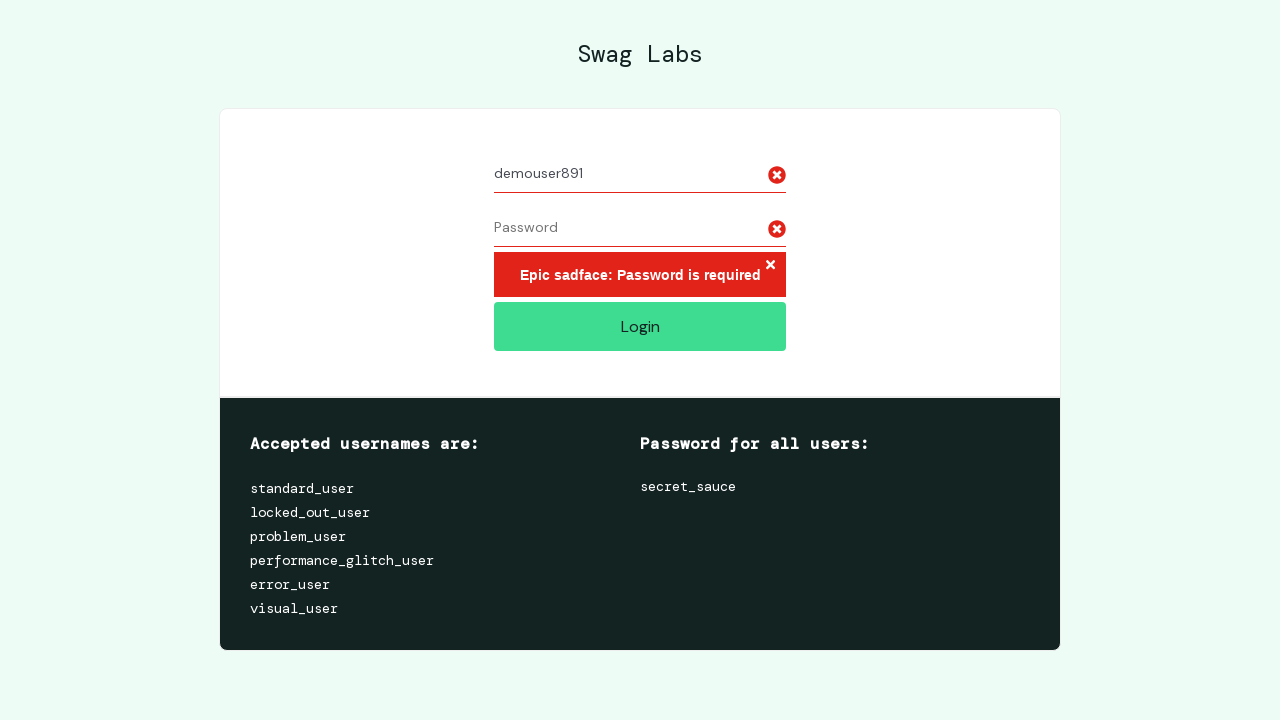

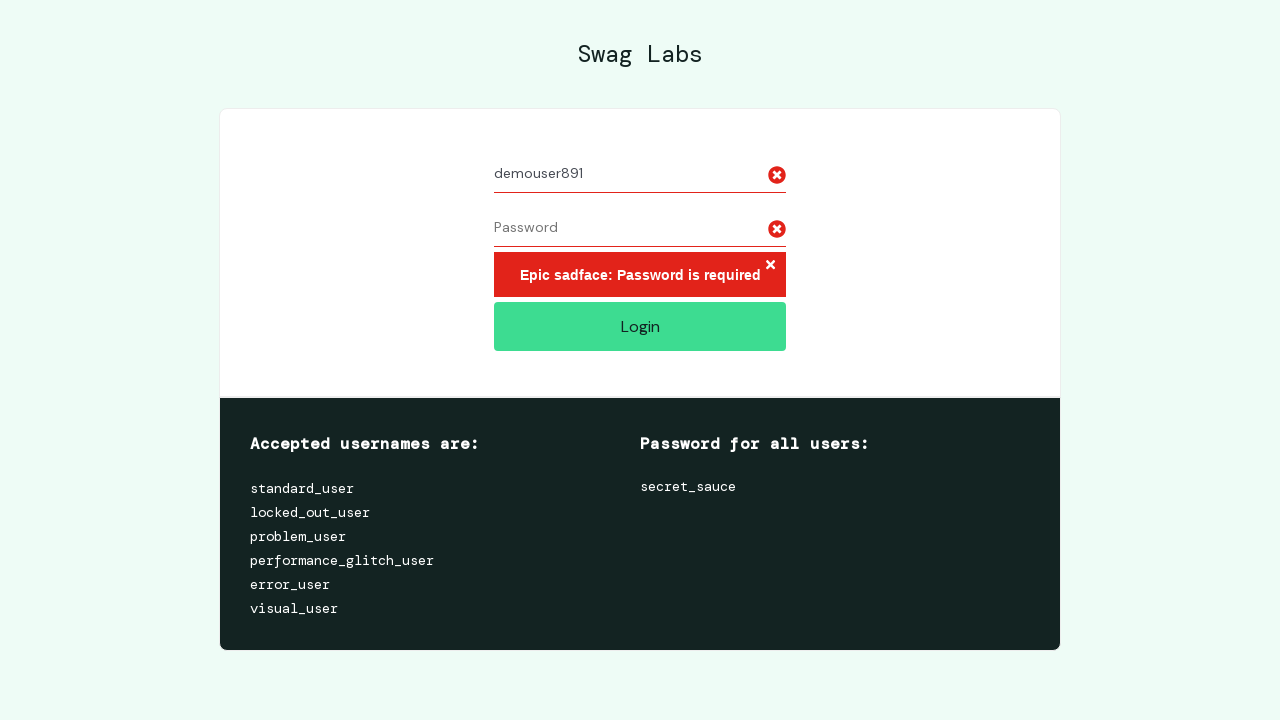